Navigates to Python.org website and verifies that the page title is correct

Starting URL: https://www.python.org

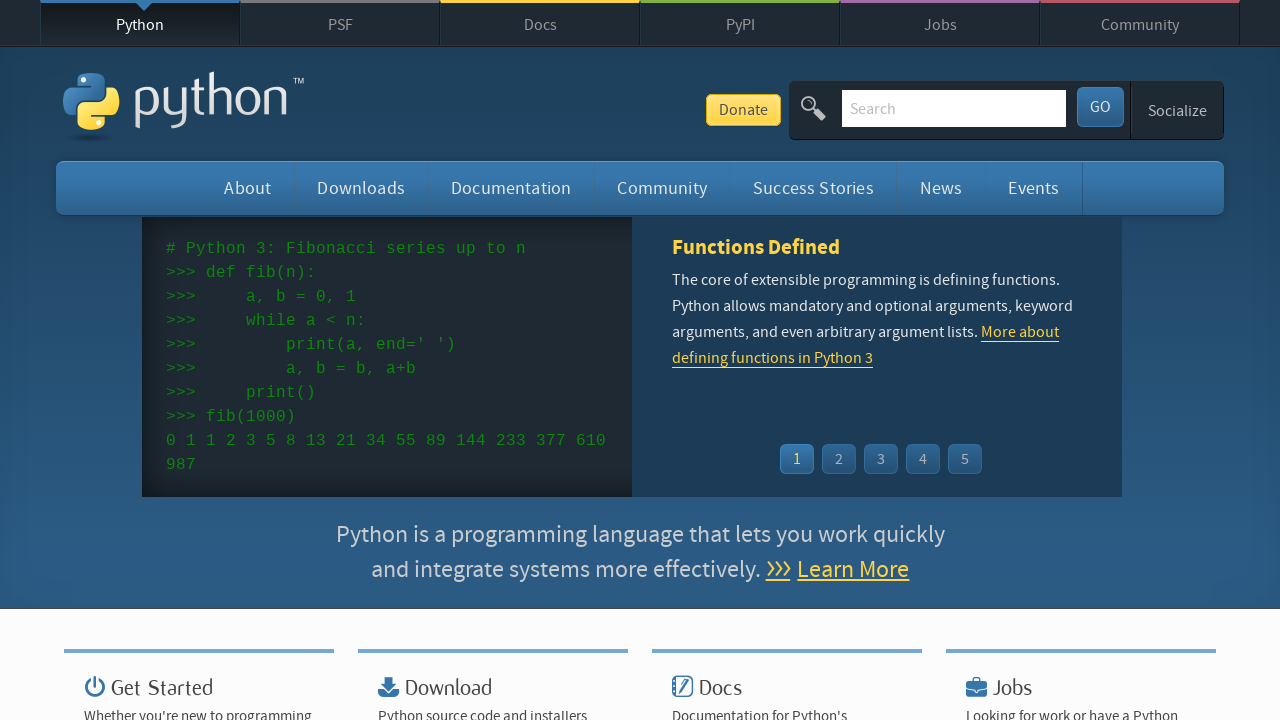

Navigated to https://www.python.org
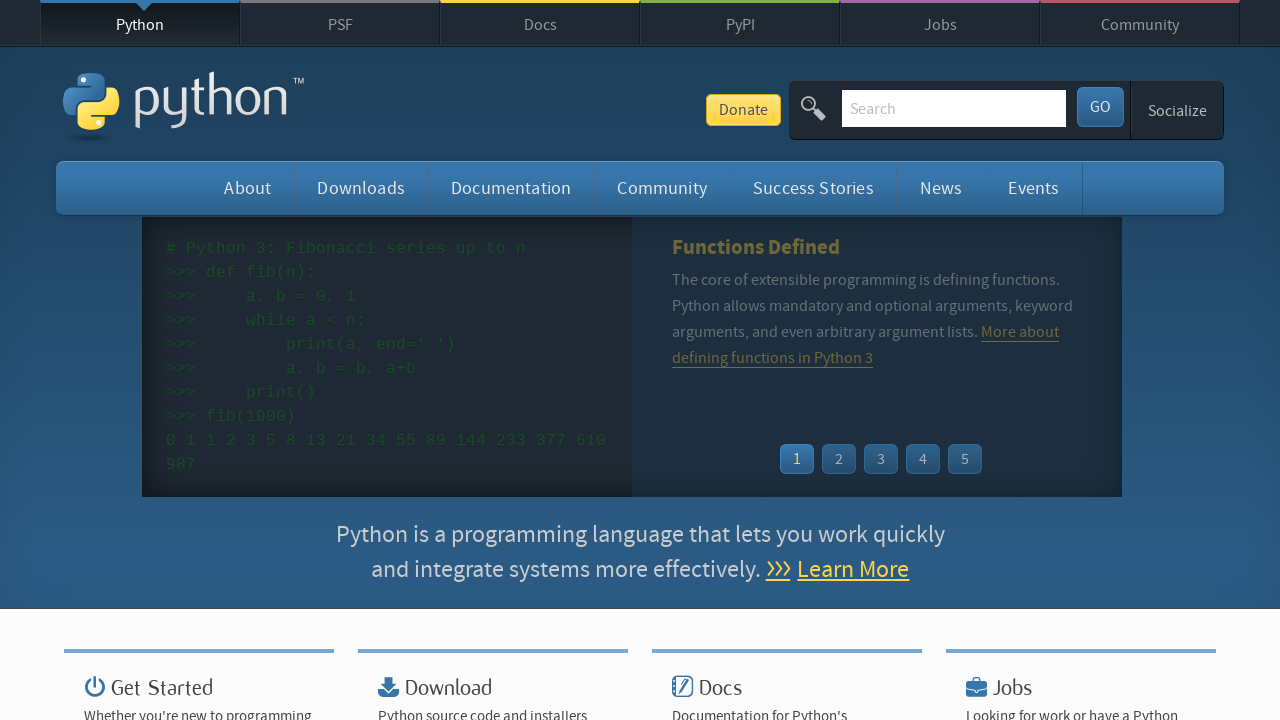

Verified page title is 'Welcome to Python.org'
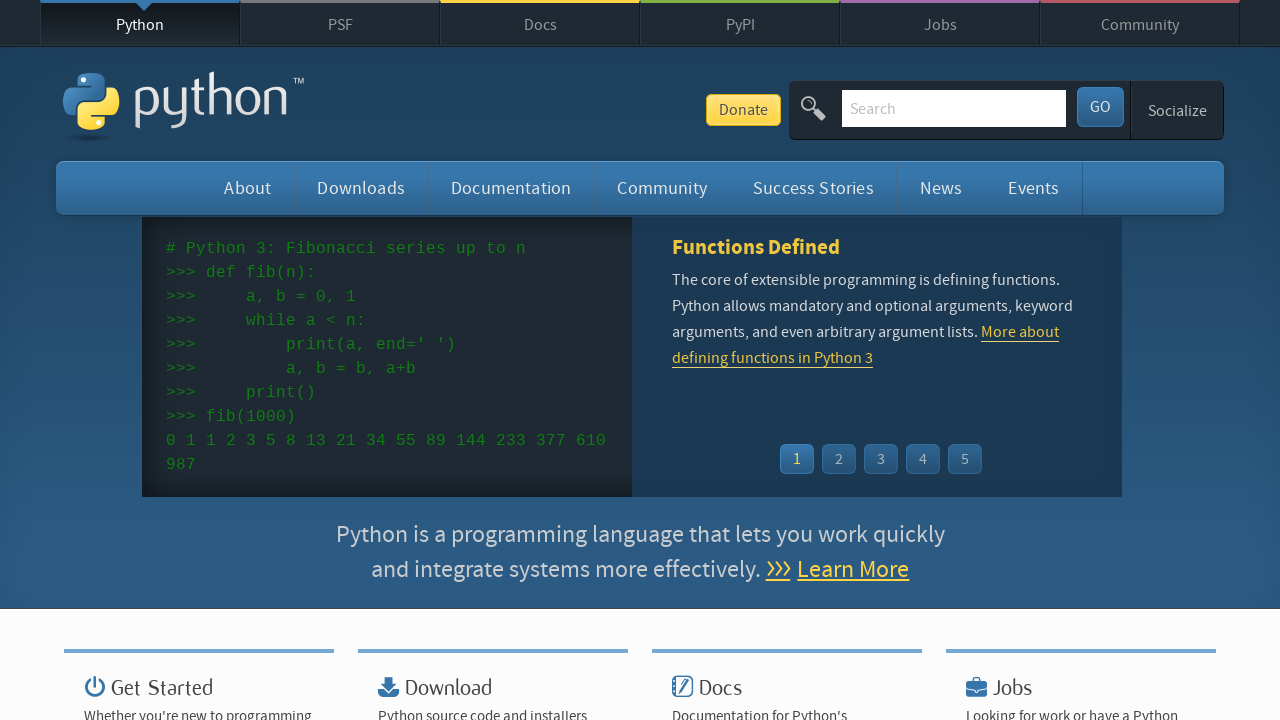

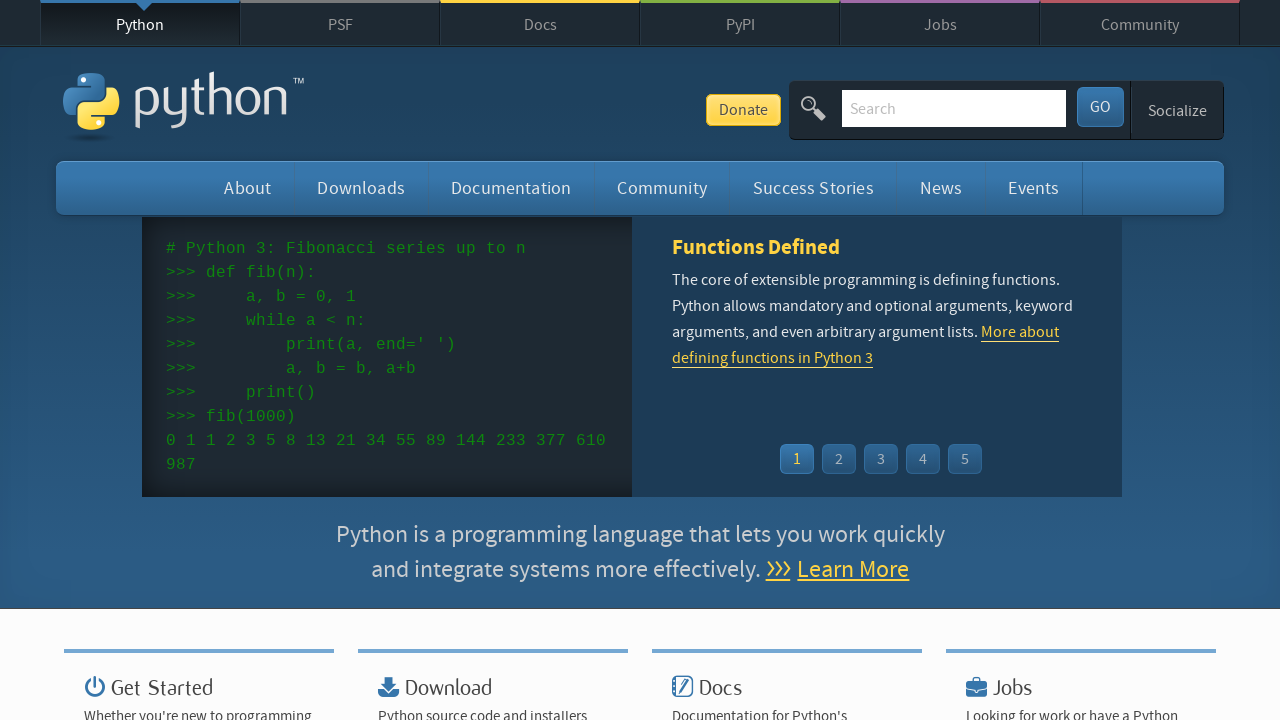